Tests scrolling functionality on the mortgage calculator page by scrolling down and then back up.

Starting URL: https://www.mortgagecalculator.org/

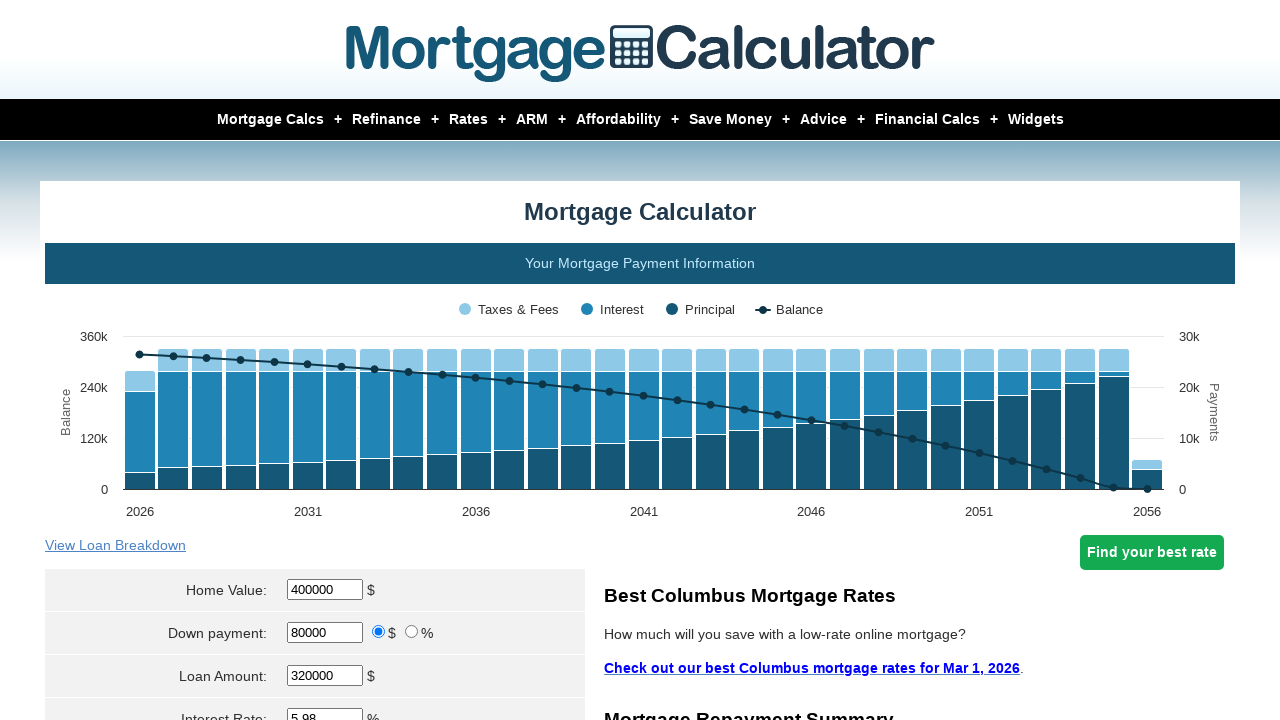

Scrolled down the mortgage calculator page by 1000 pixels
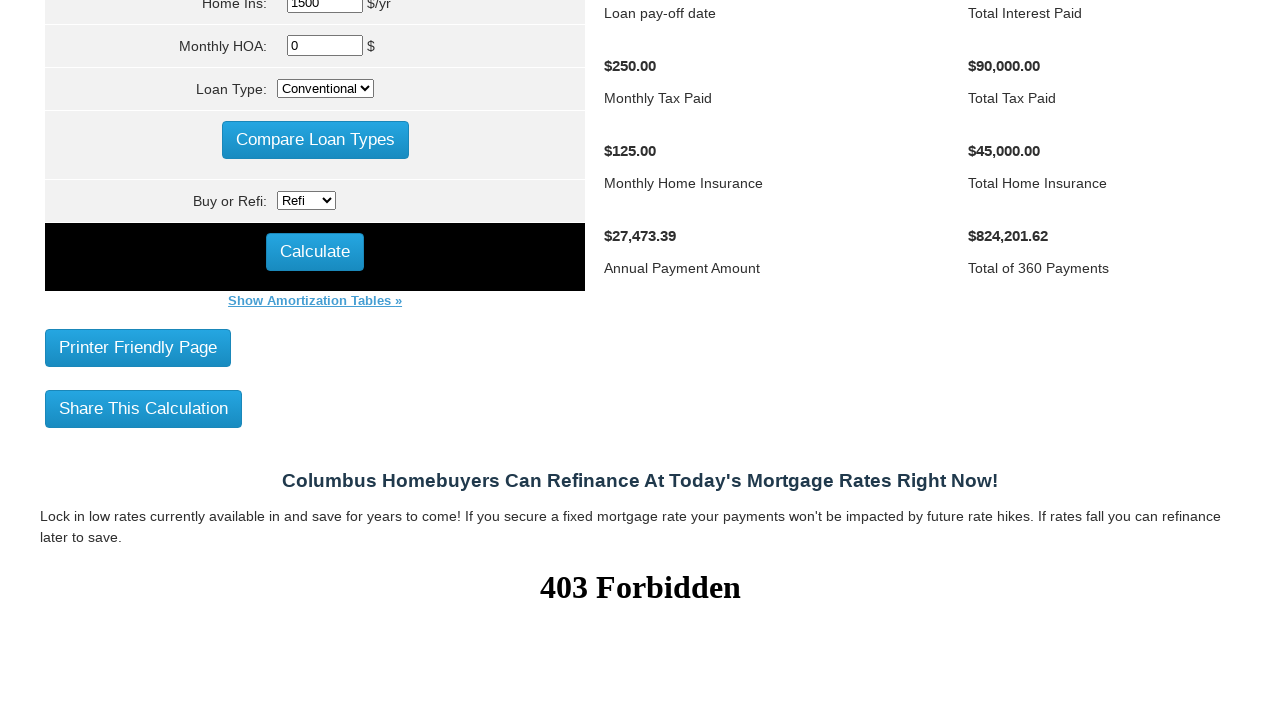

Waited 1 second for page to settle after scrolling down
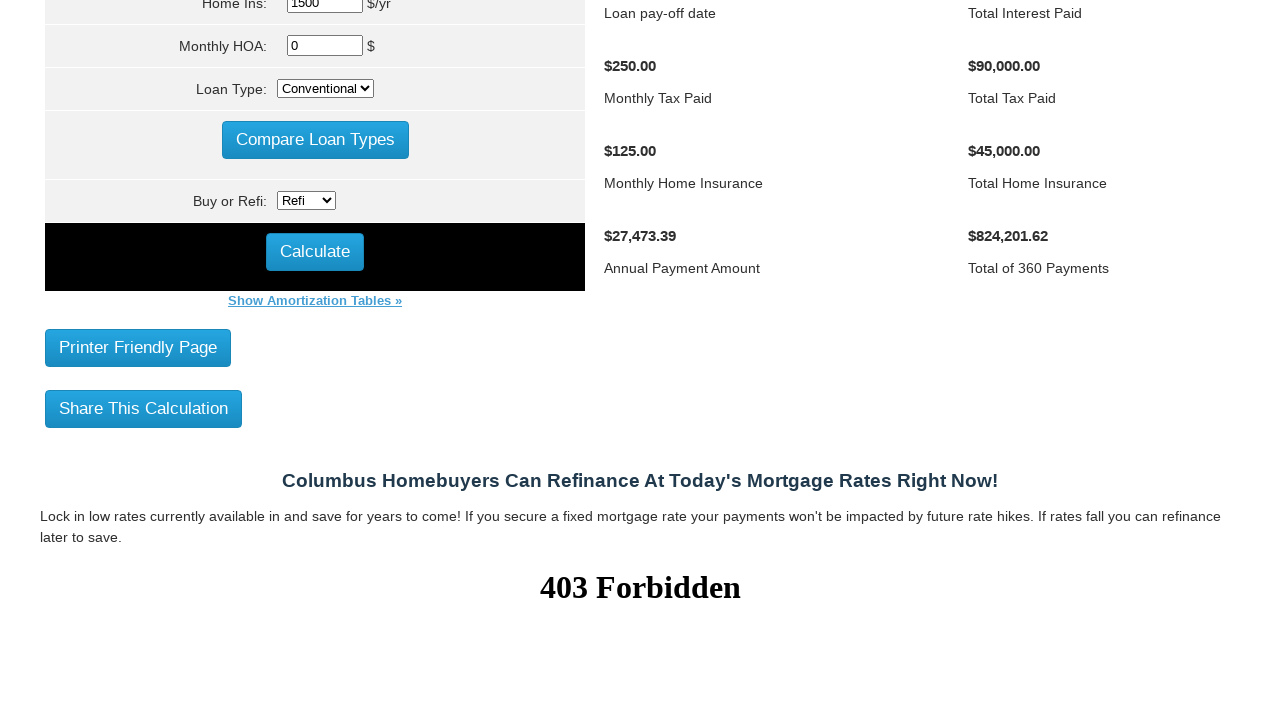

Scrolled back up the mortgage calculator page by 1000 pixels
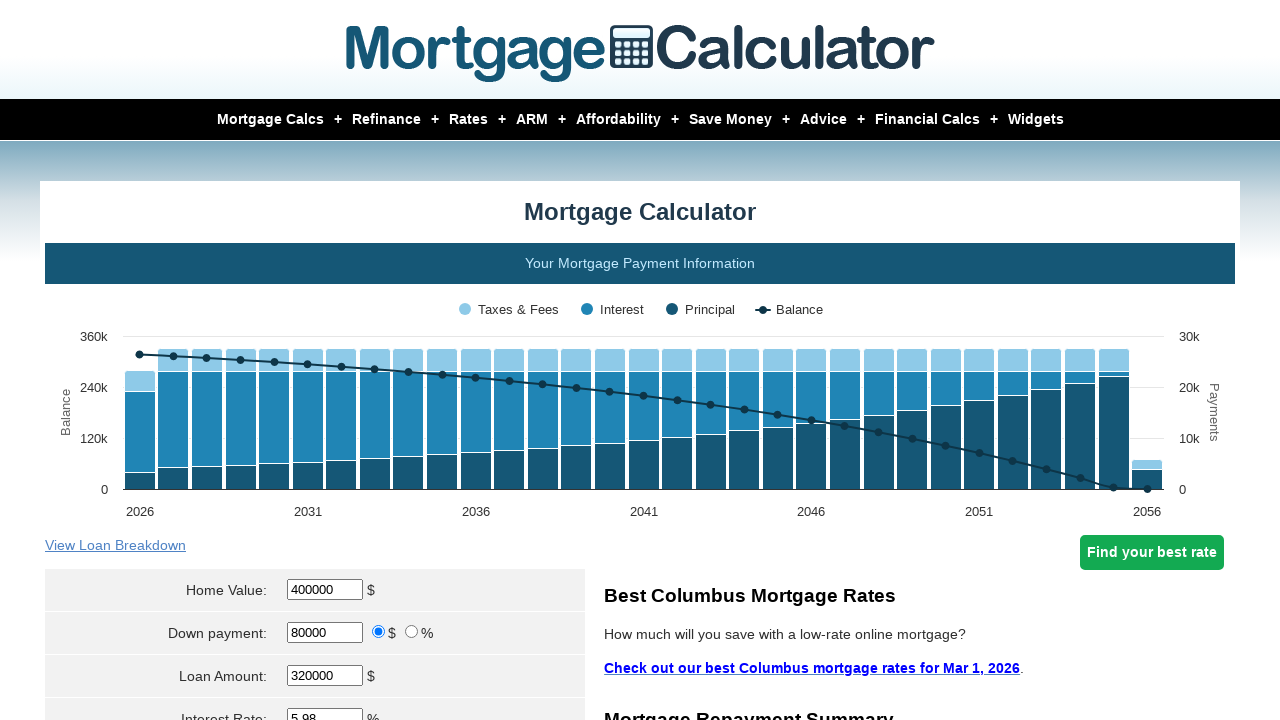

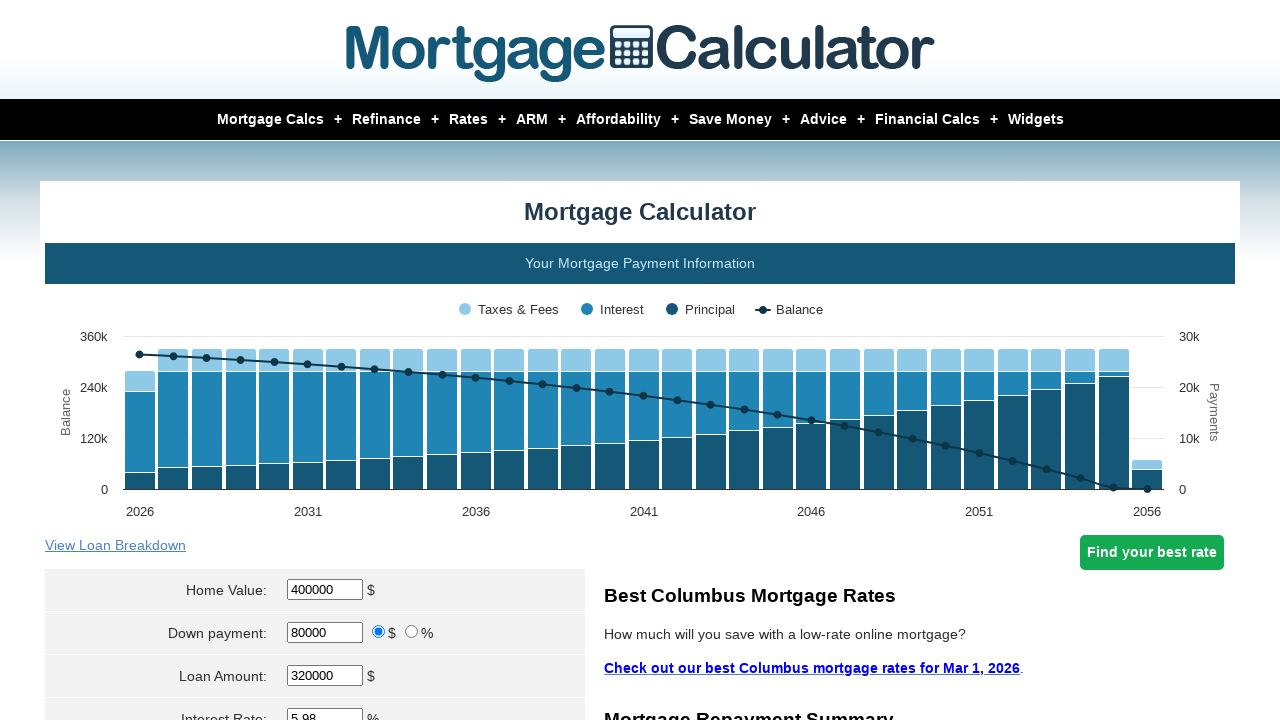